Tests product search functionality on an e-commerce practice site by searching for products containing 'ca', verifying 4 results appear, and adding specific products to cart

Starting URL: https://rahulshettyacademy.com/seleniumPractise

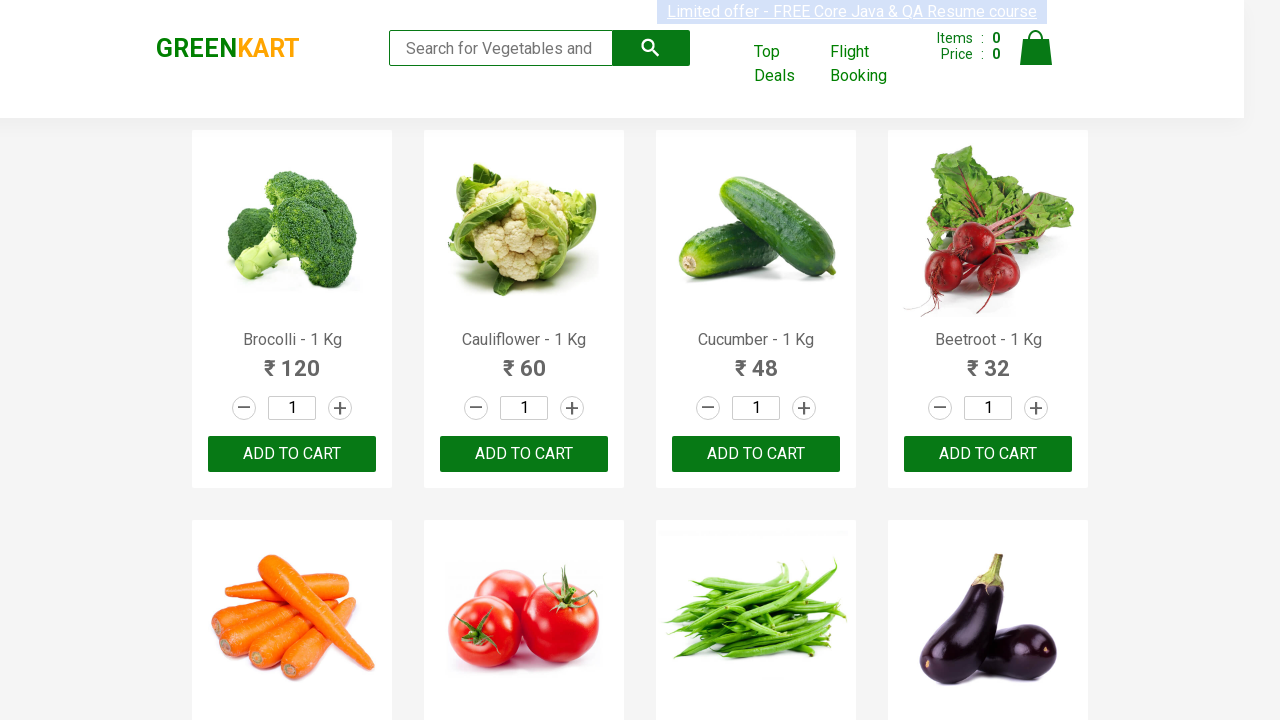

Filled search box with 'ca' on .search-keyword
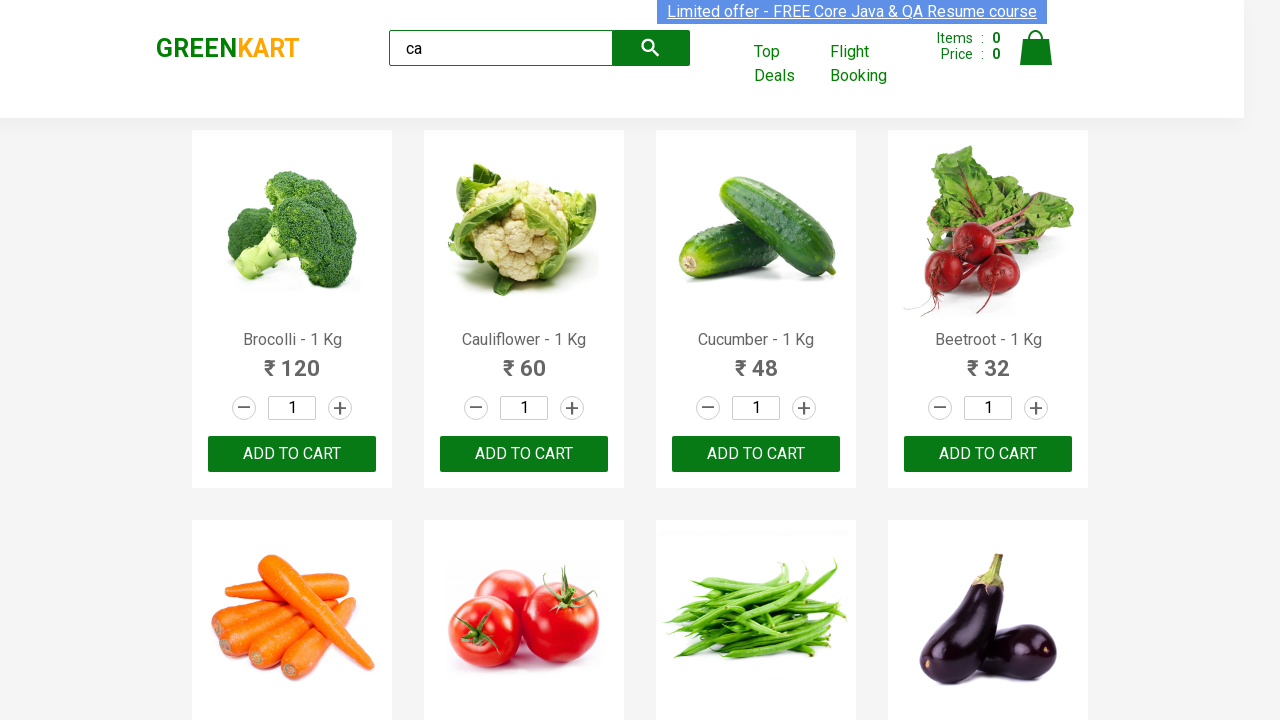

Waited 2000ms for products to filter
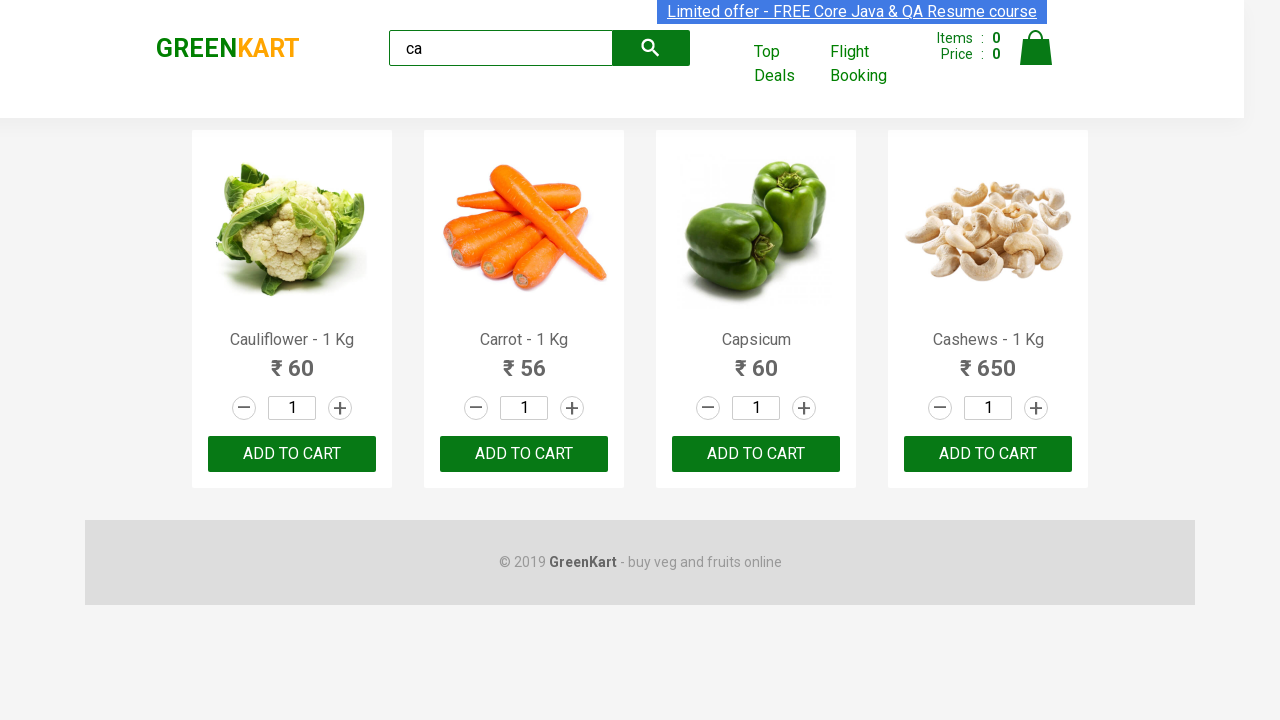

Verified visible products are displayed
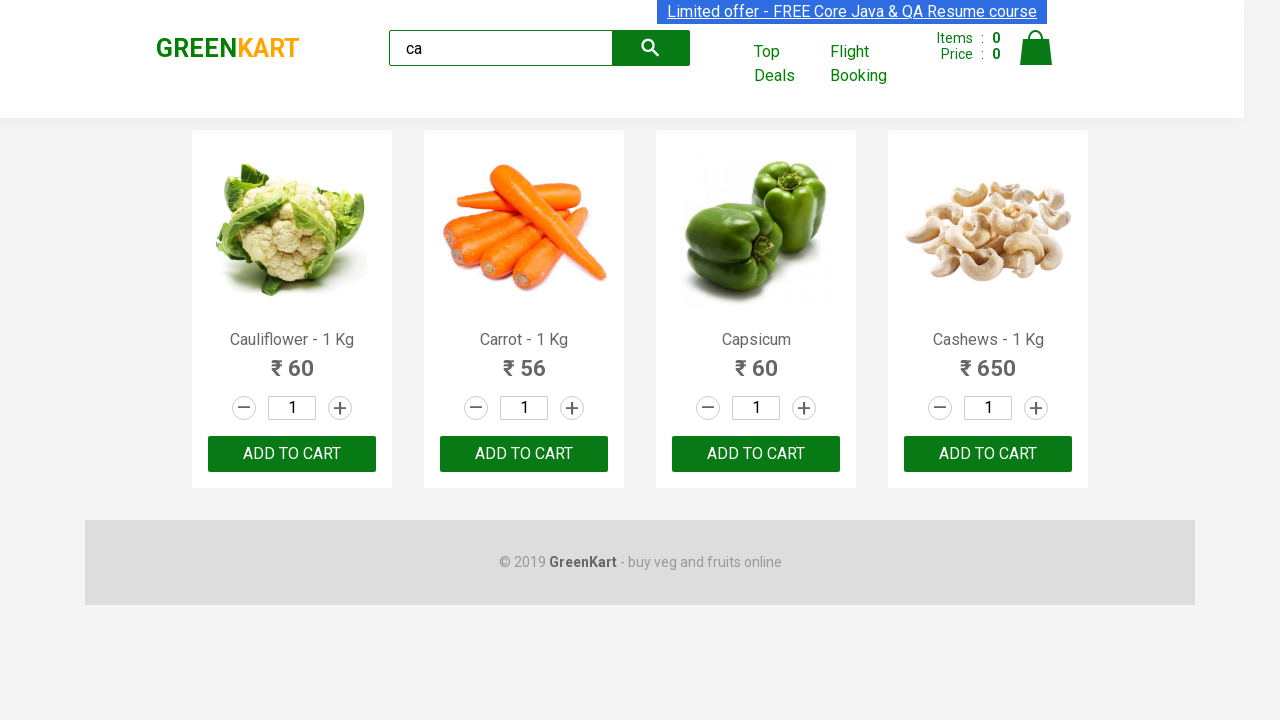

Clicked ADD TO CART on the third product at (756, 454) on .products .product >> nth=2 >> text=ADD TO CART
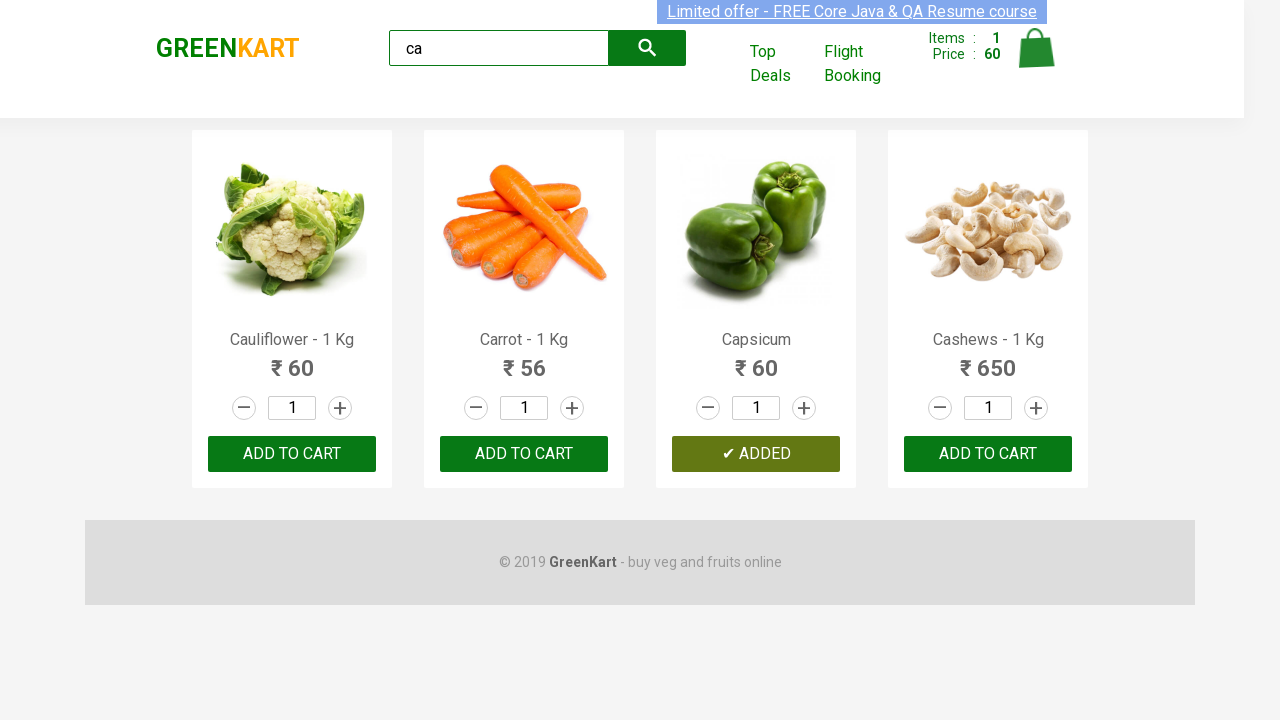

Found and clicked ADD TO CART for Cashews product at (988, 454) on .products .product >> nth=3 >> button
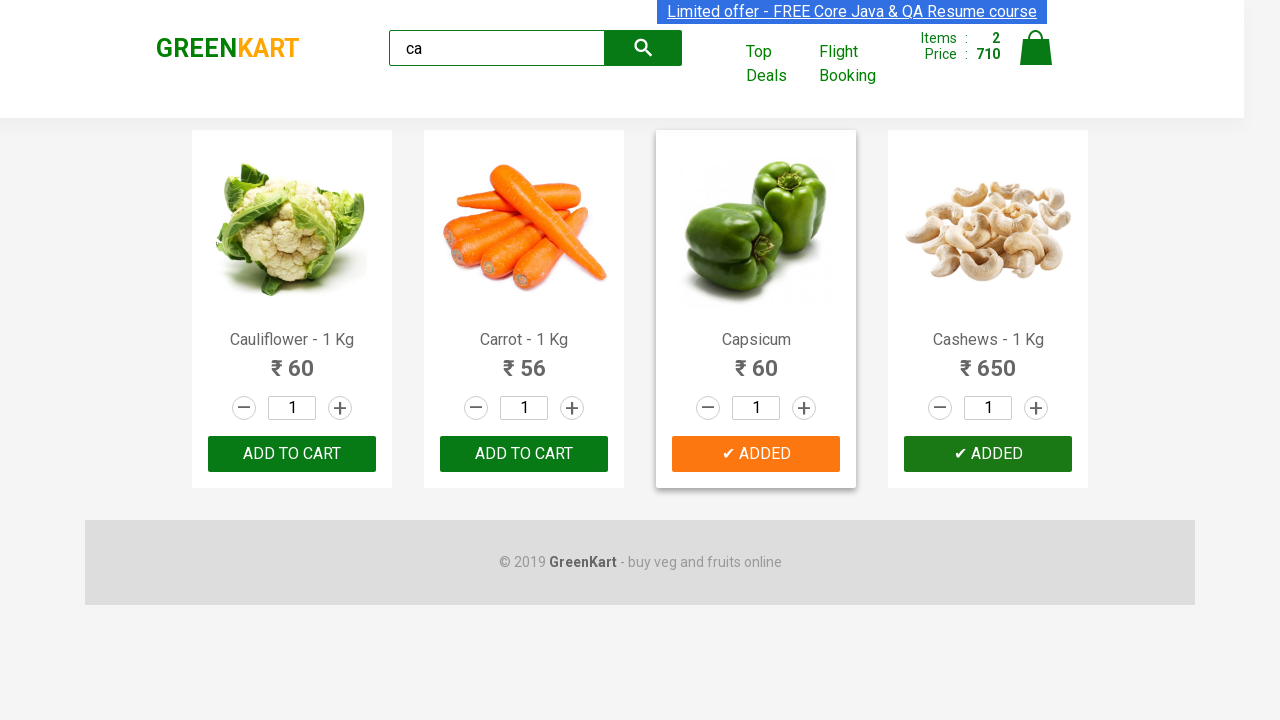

Retrieved brand text: GREENKART
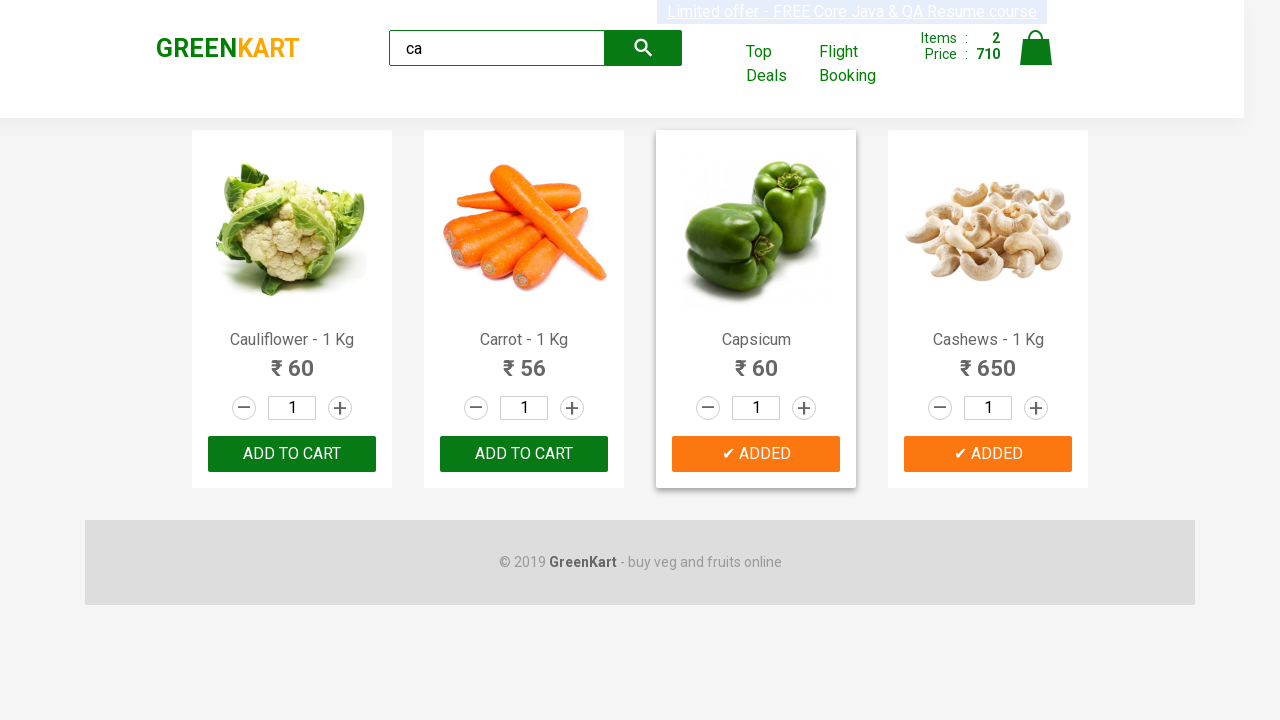

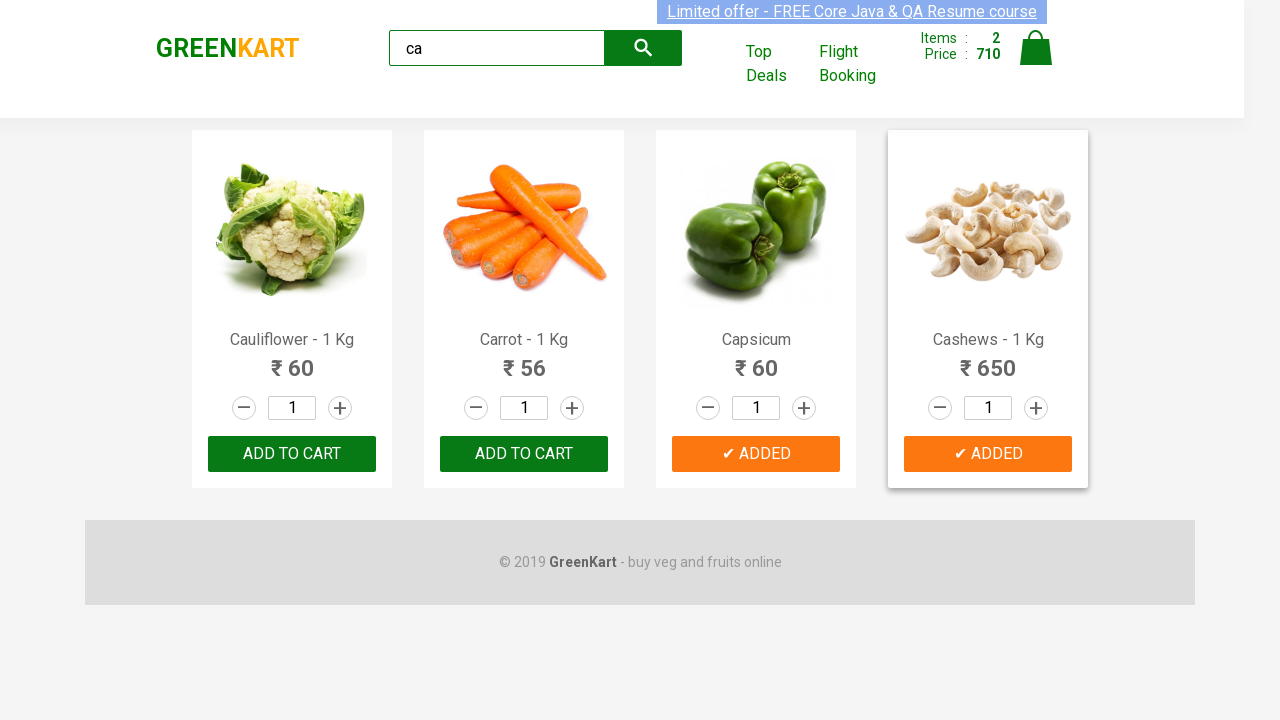